Tests browser window handling by clicking on Help and Privacy links that open new windows, switching between windows to find the Google Account Help page, then clicking the Community button.

Starting URL: http://accounts.google.com/signup

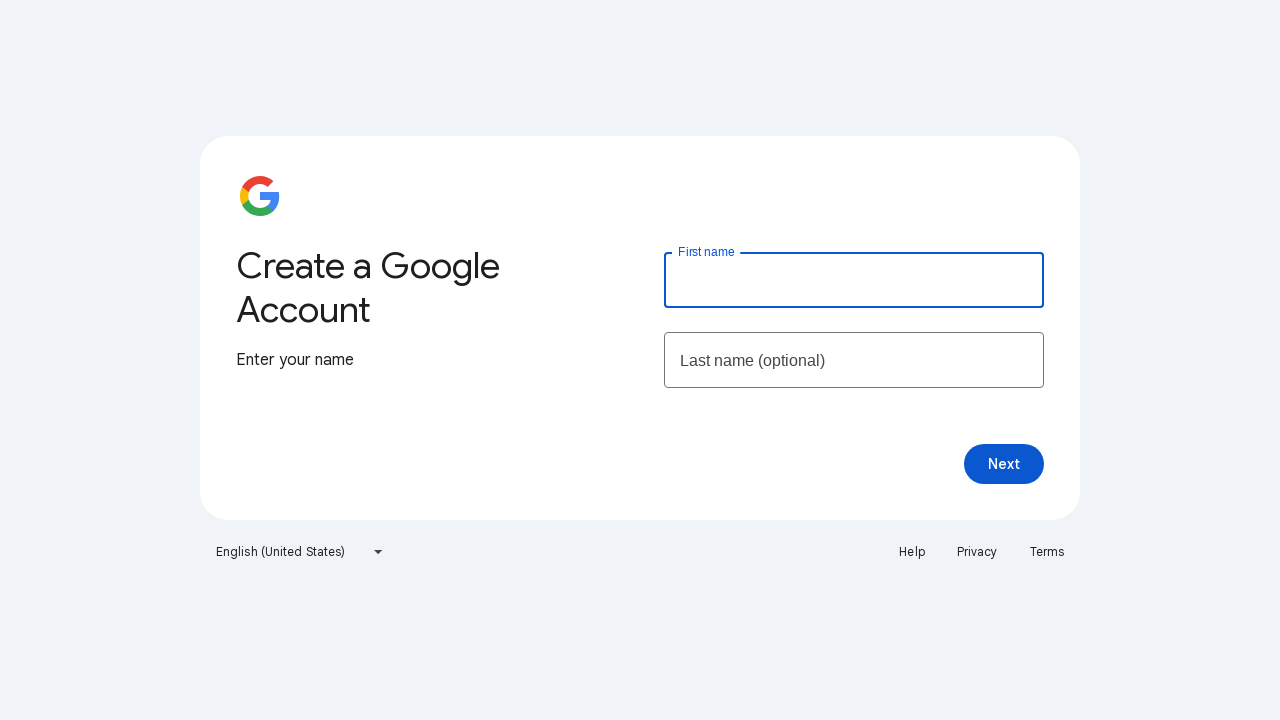

Clicked Help link to open new window at (912, 552) on xpath=//a[text()='Help']
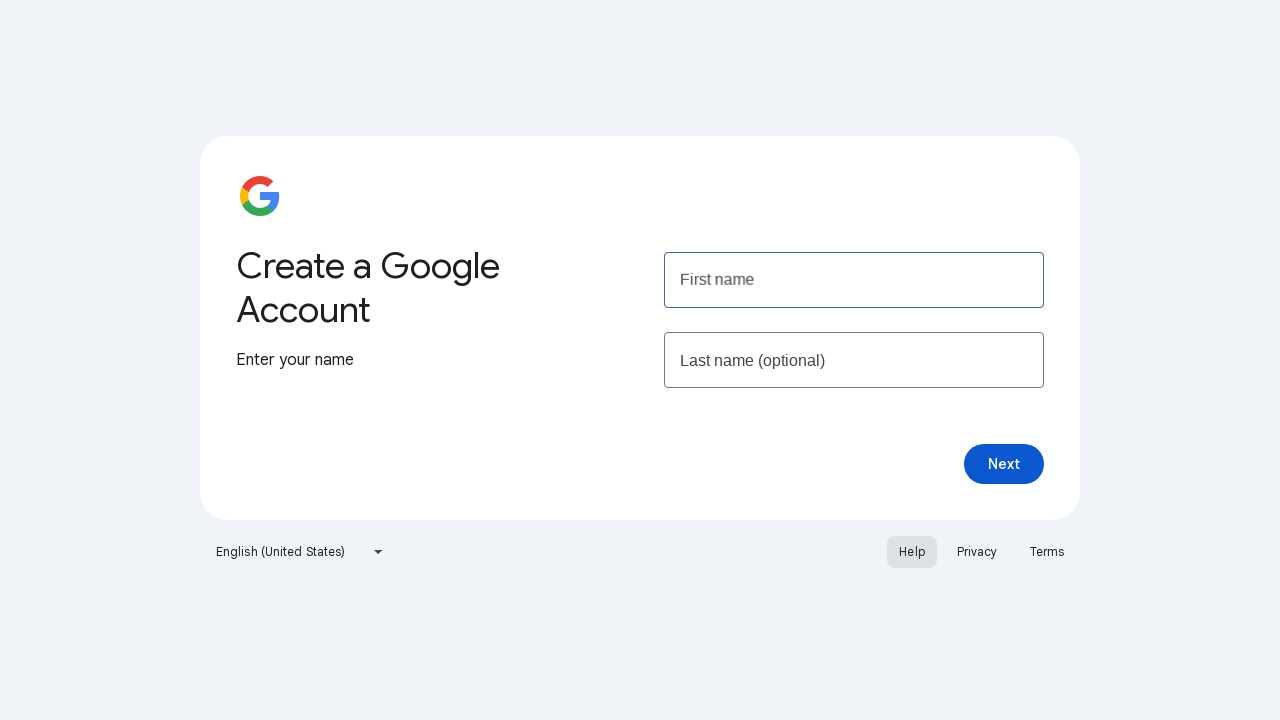

Clicked Privacy link to open new window at (977, 552) on xpath=//a[text()='Privacy']
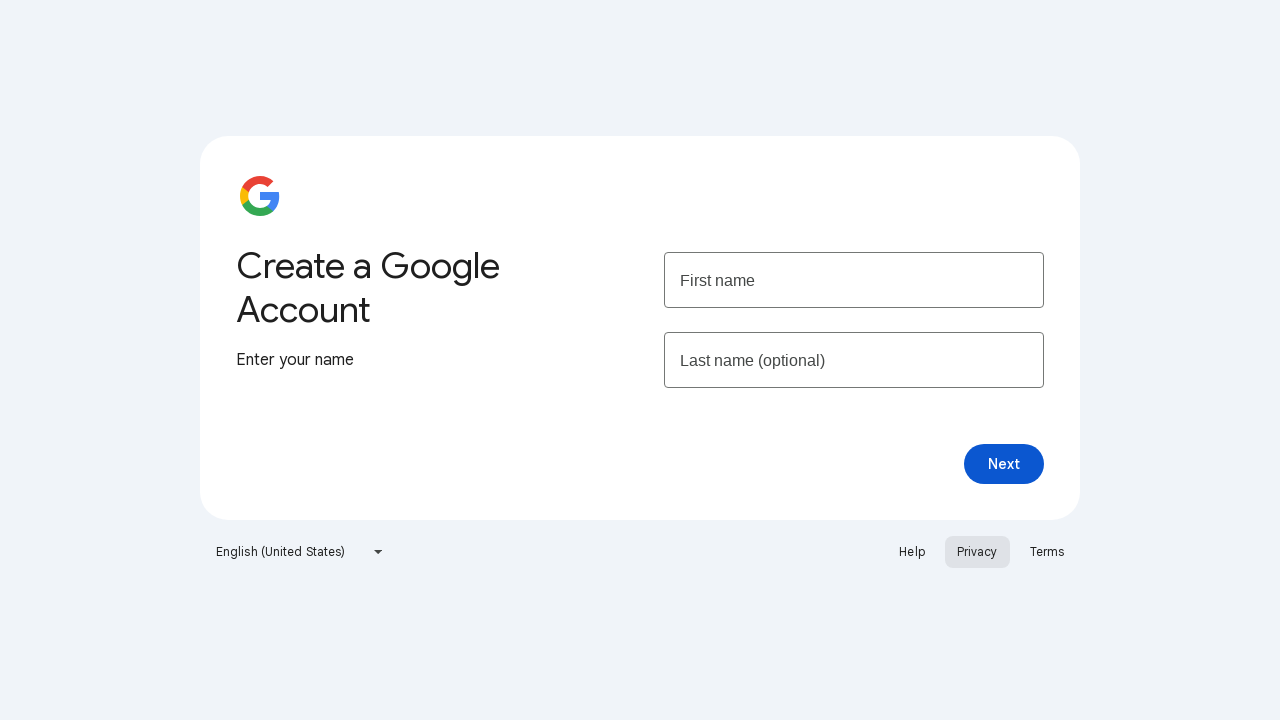

Retrieved all open pages from context
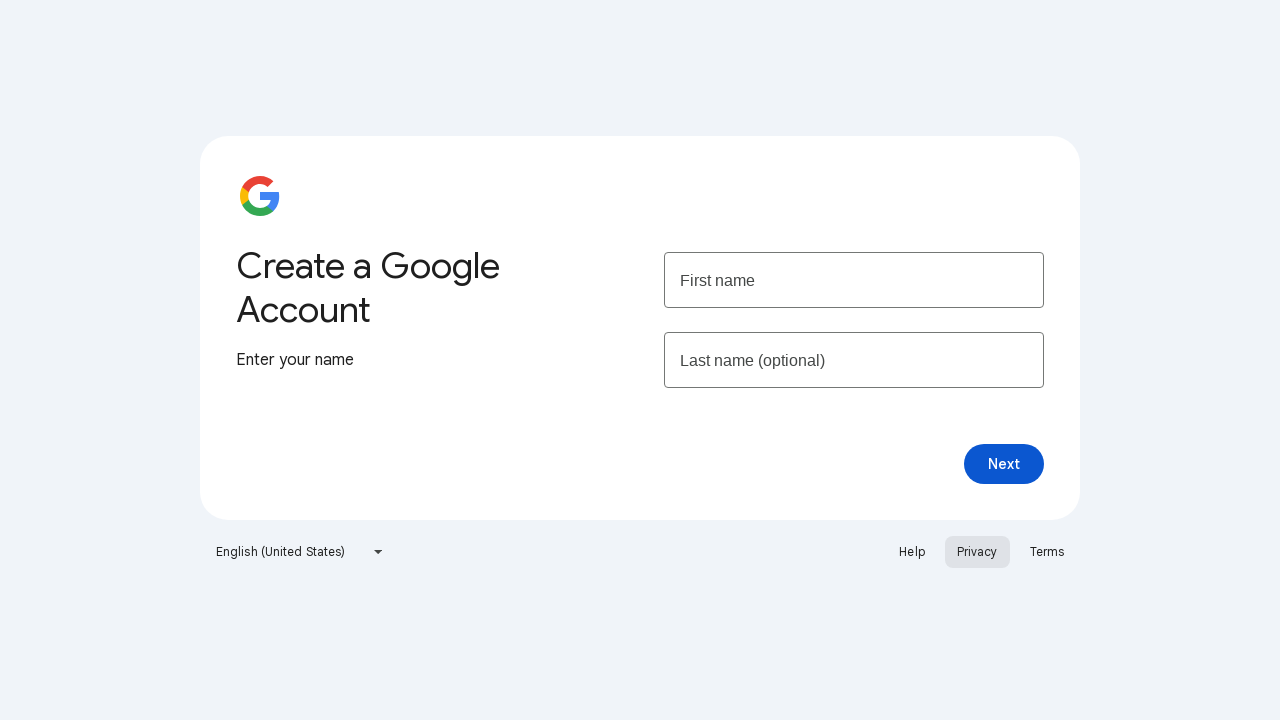

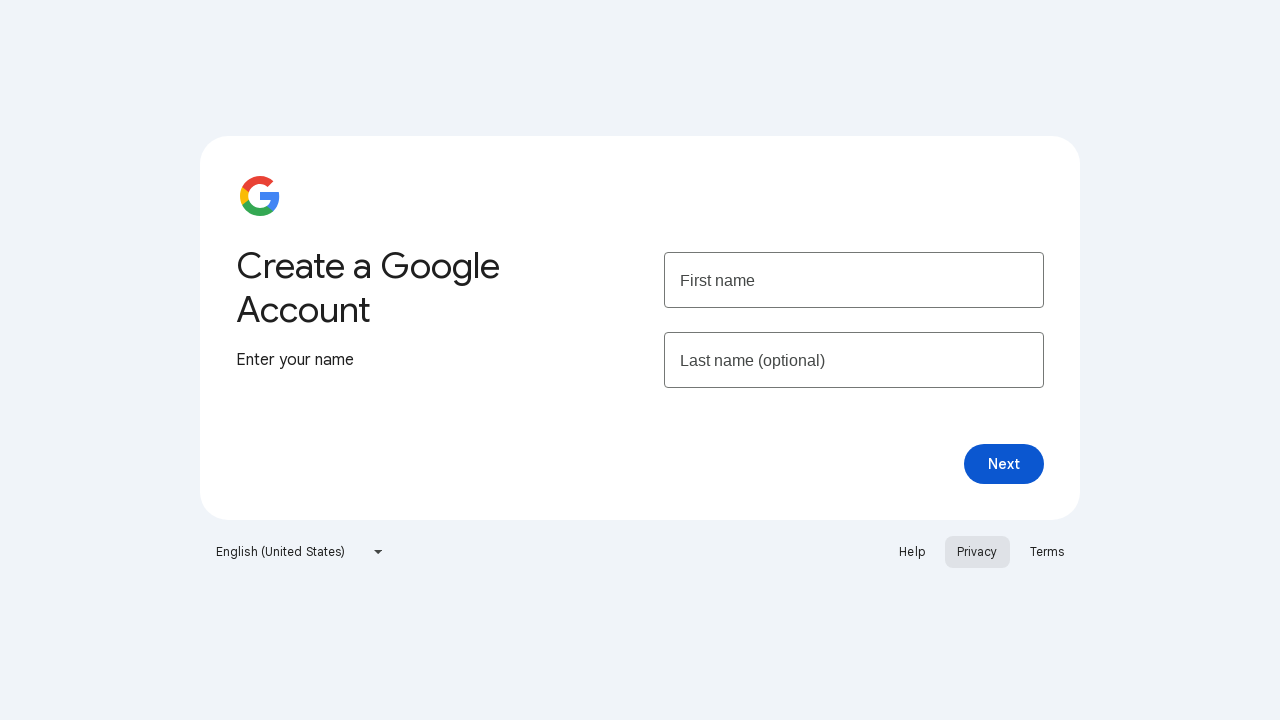